Tests input field functionality by entering a number, using arrow keys to increment/decrement the value, and verifying that non-numeric strings are not accepted in a number input field.

Starting URL: http://the-internet.herokuapp.com/inputs

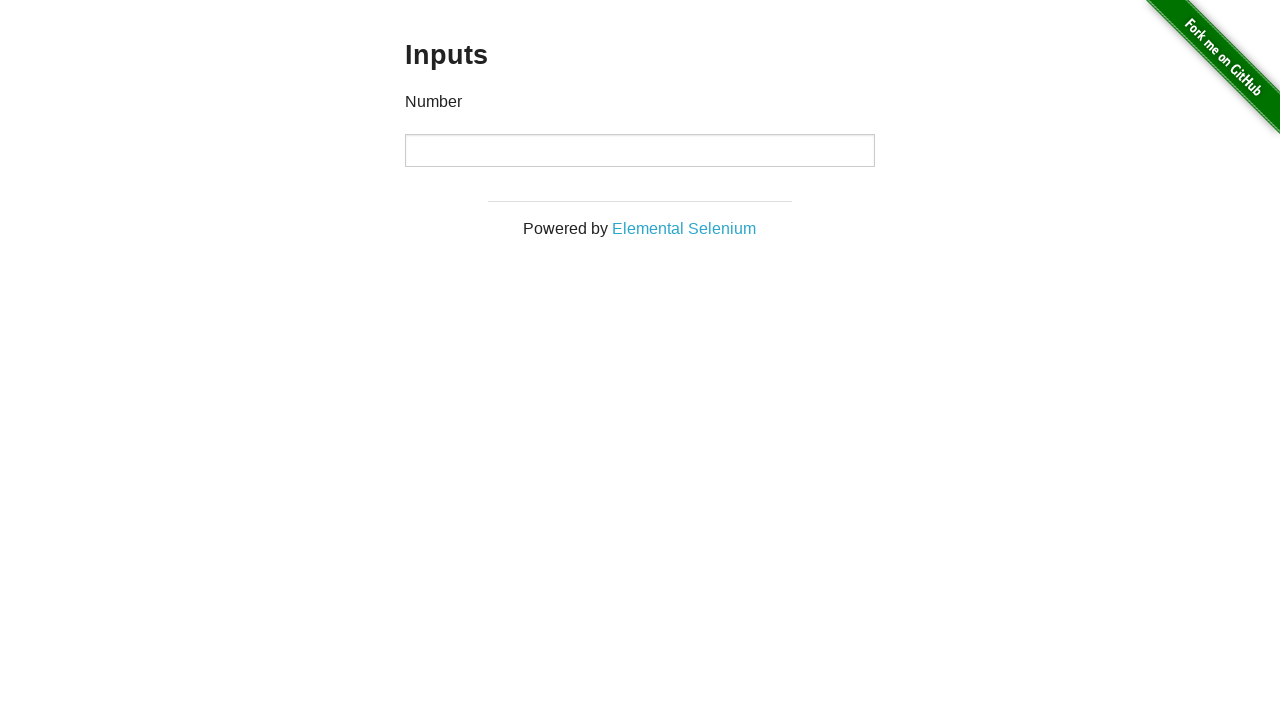

Filled input field with number 100 on input
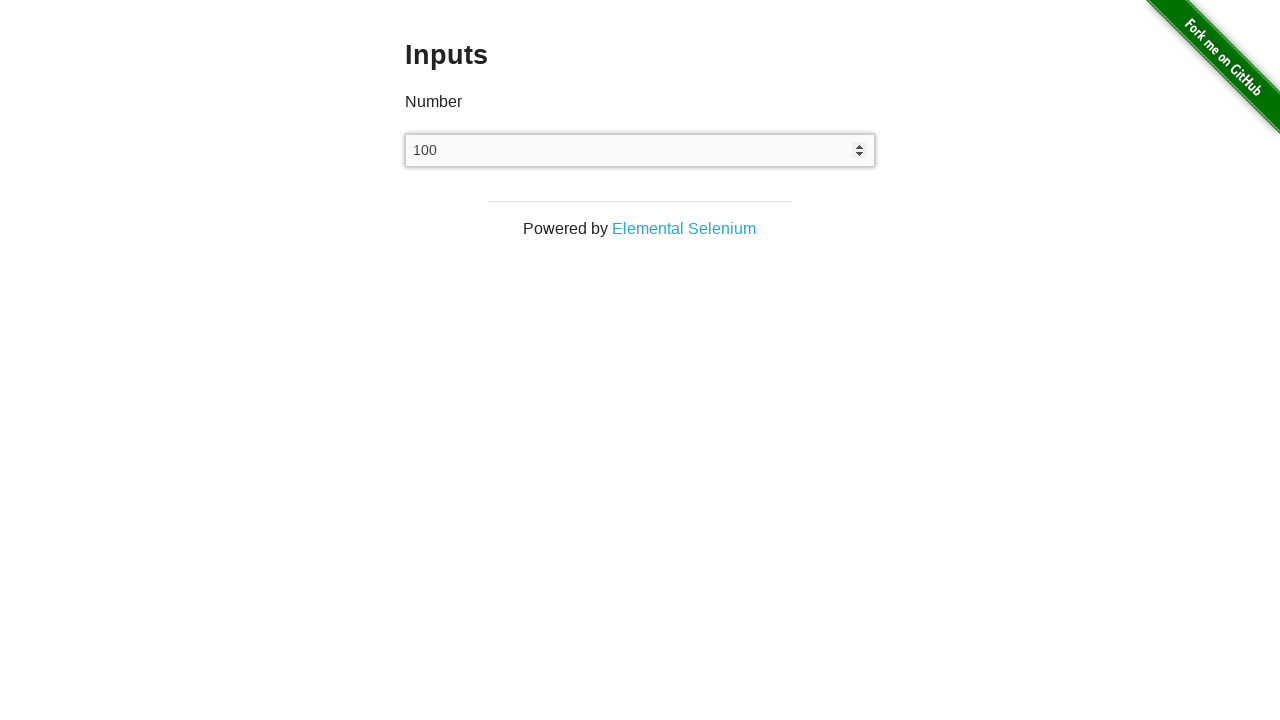

Verified input value is 100
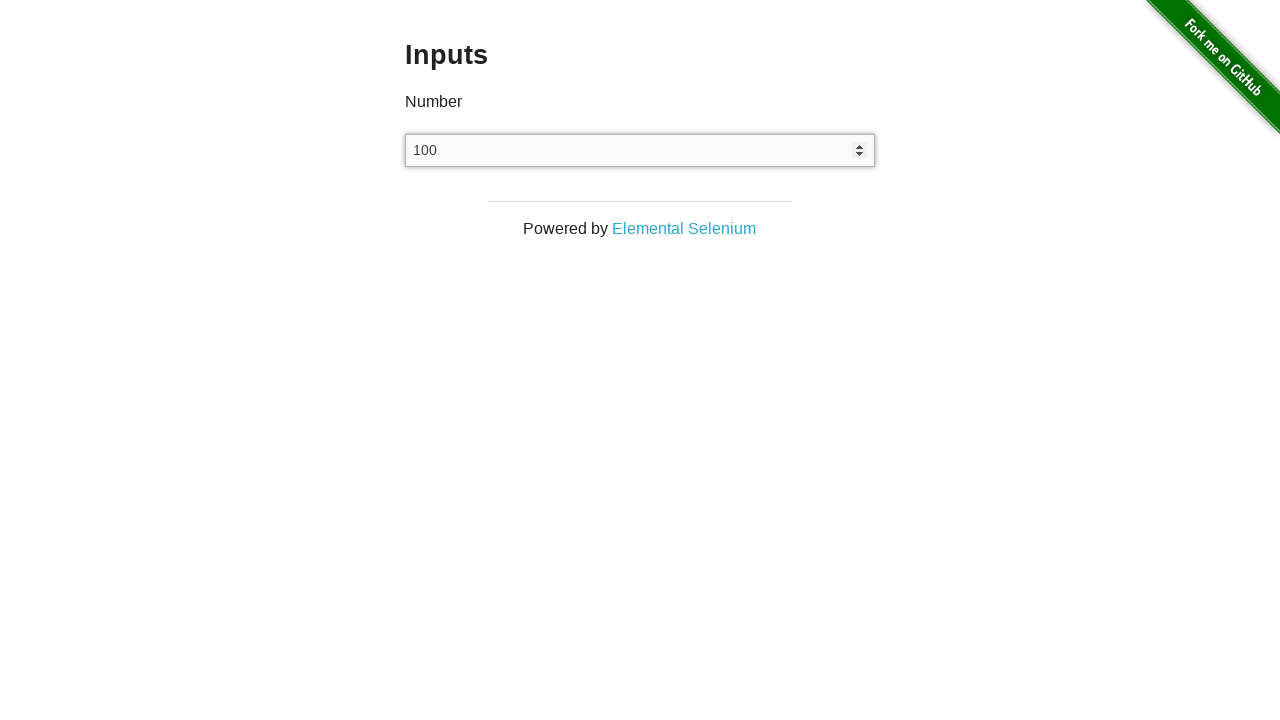

Pressed ArrowUp key to increment value on input
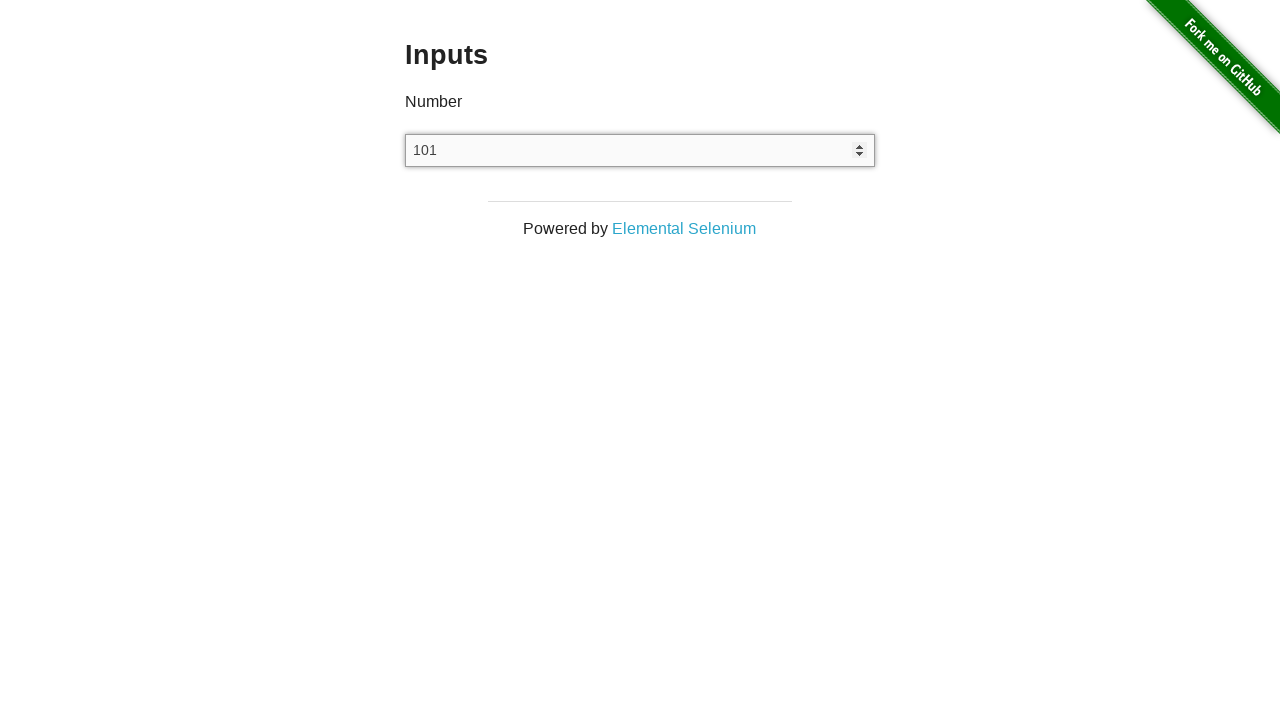

Verified input value increased to 101 after ArrowUp
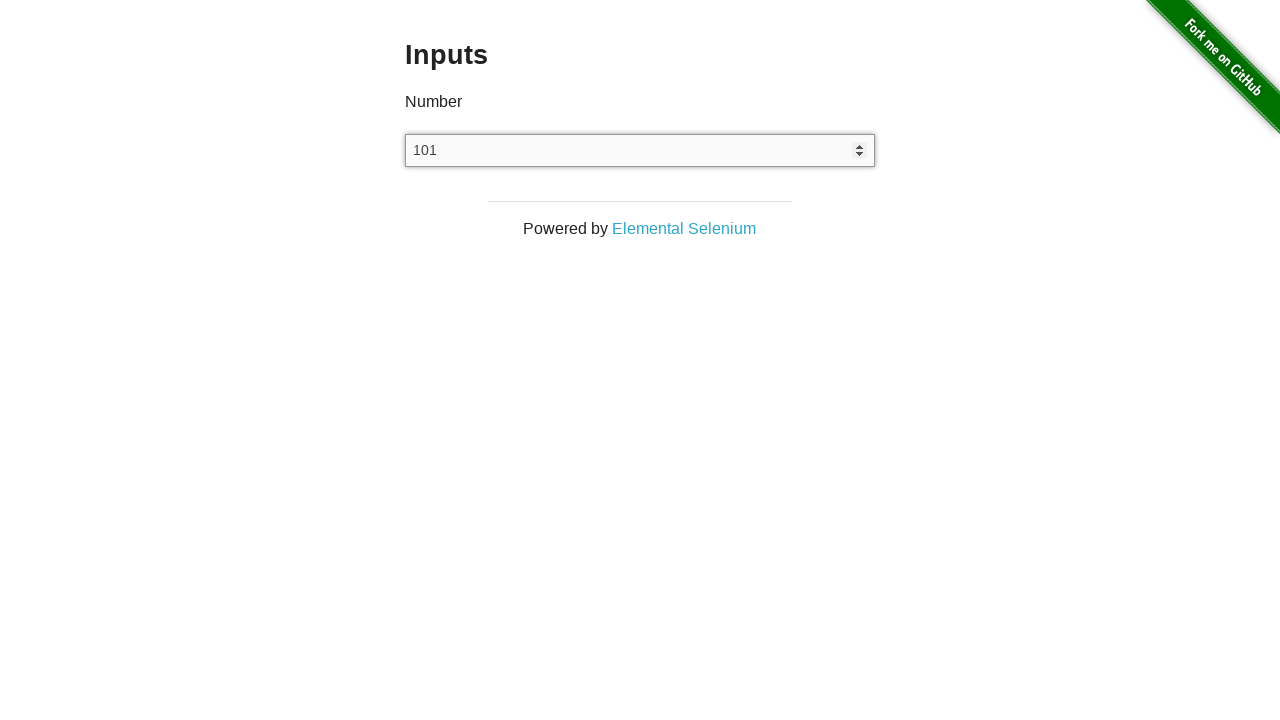

Pressed ArrowDown key to decrement value on input
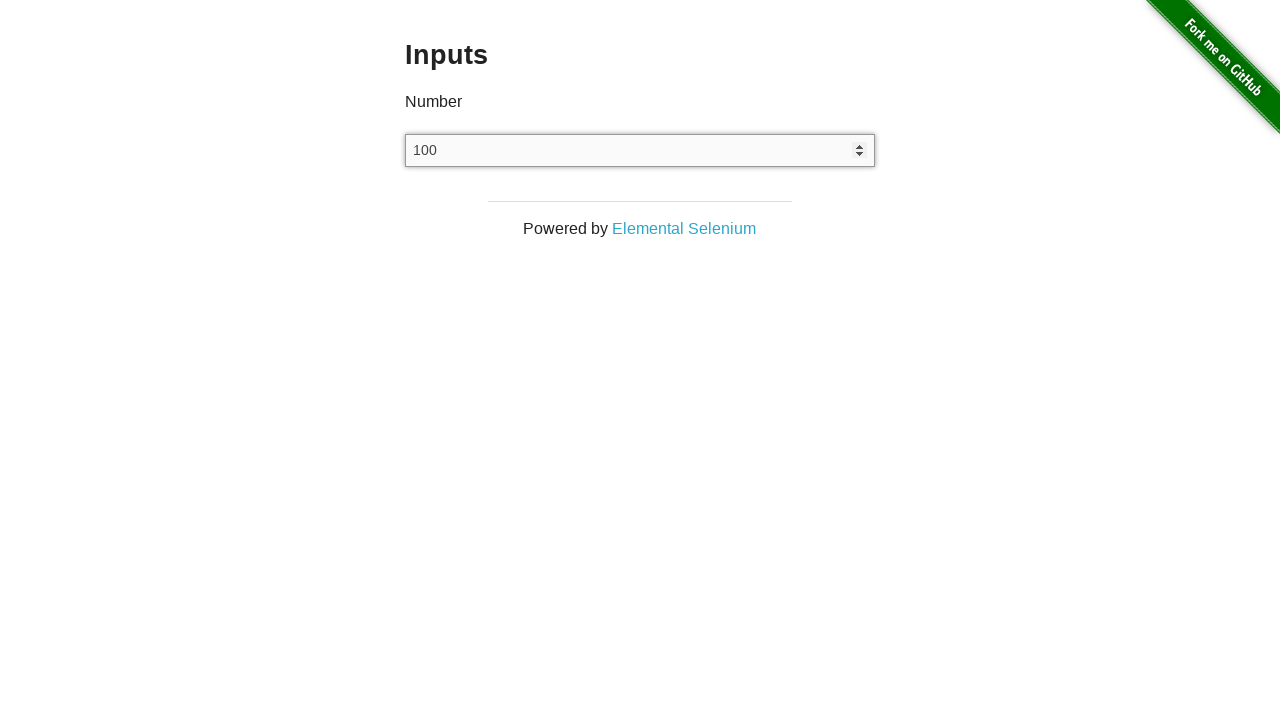

Verified input value decreased to 100 after ArrowDown
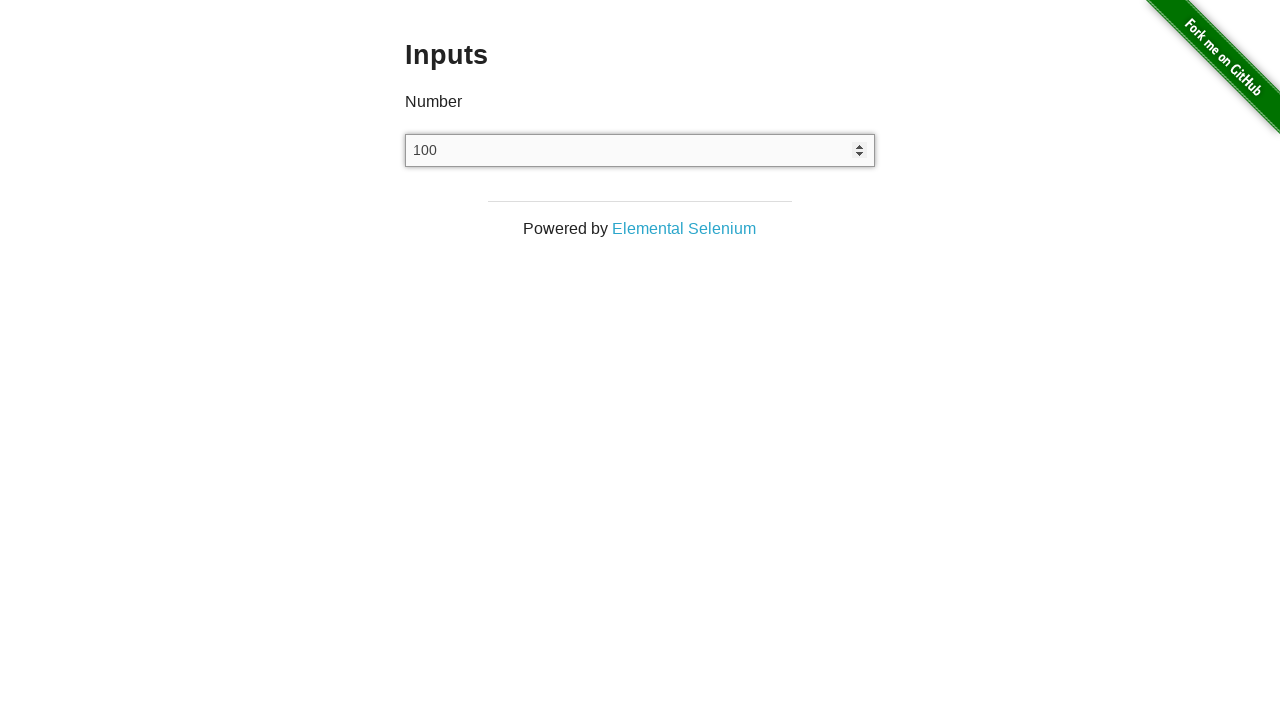

Cleared the input field on input
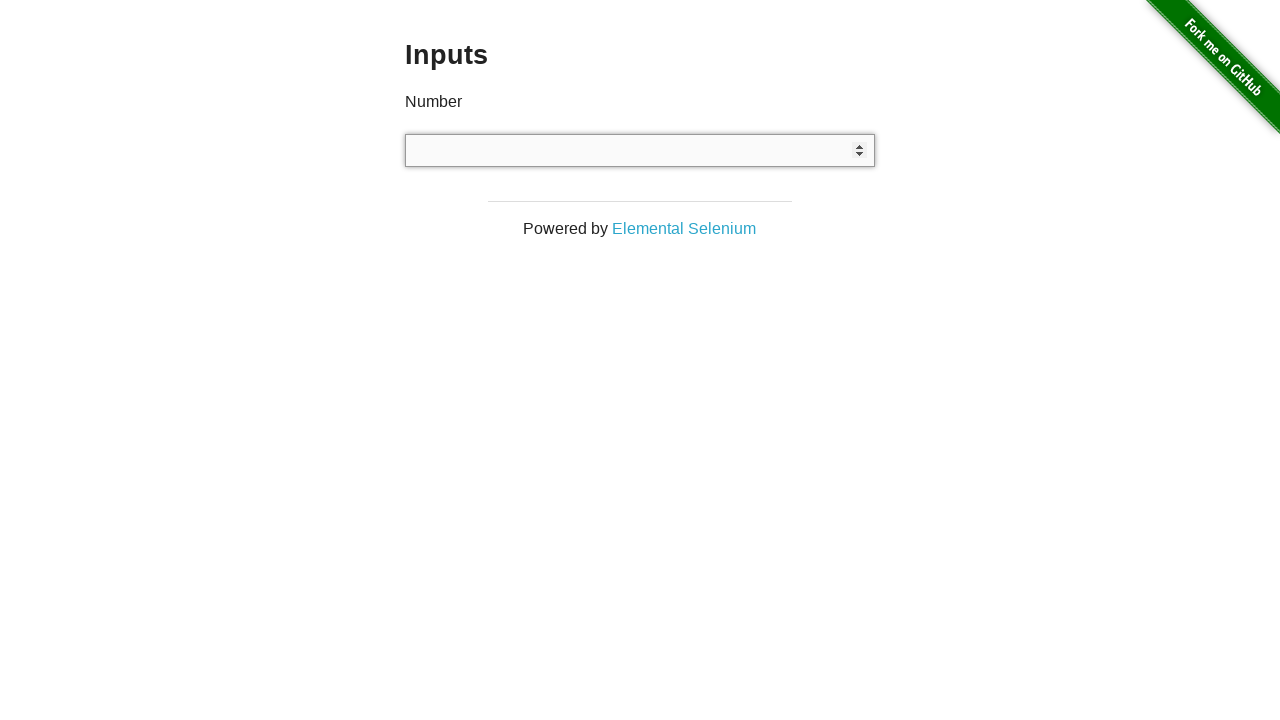

Attempted to type non-numeric string 'string' into number input field on input
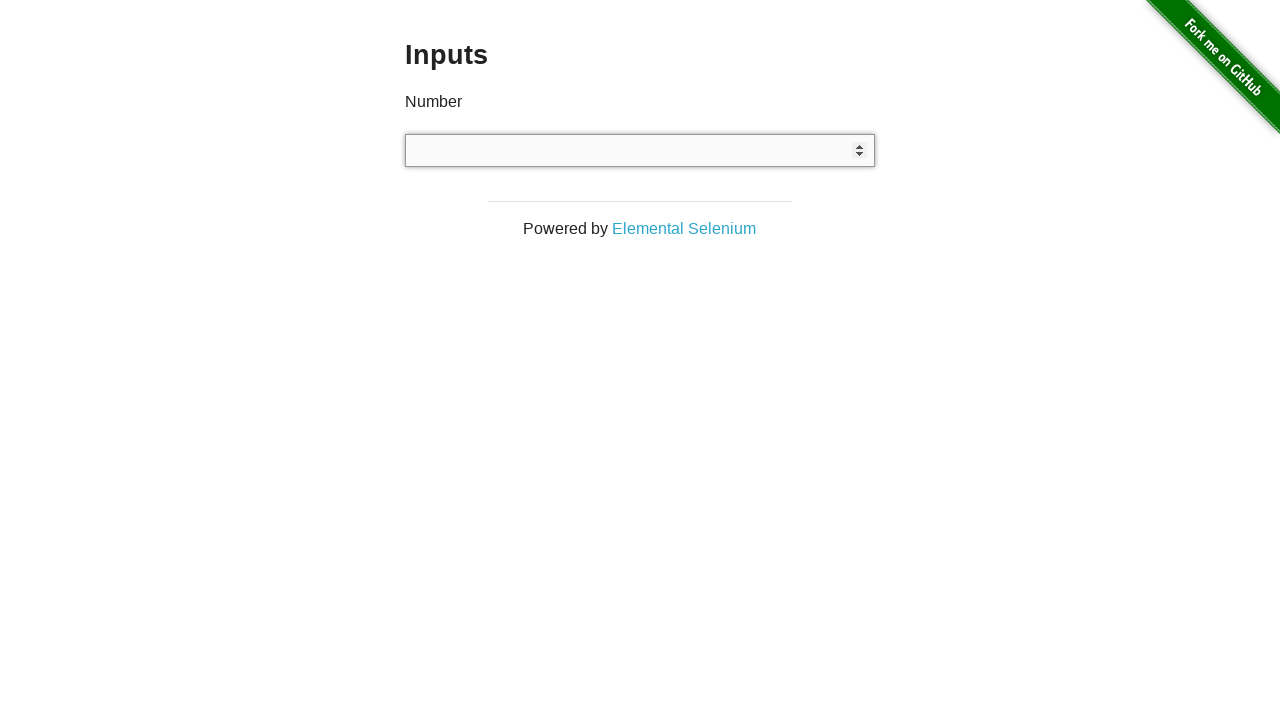

Verified number input field rejected non-numeric string and remains empty
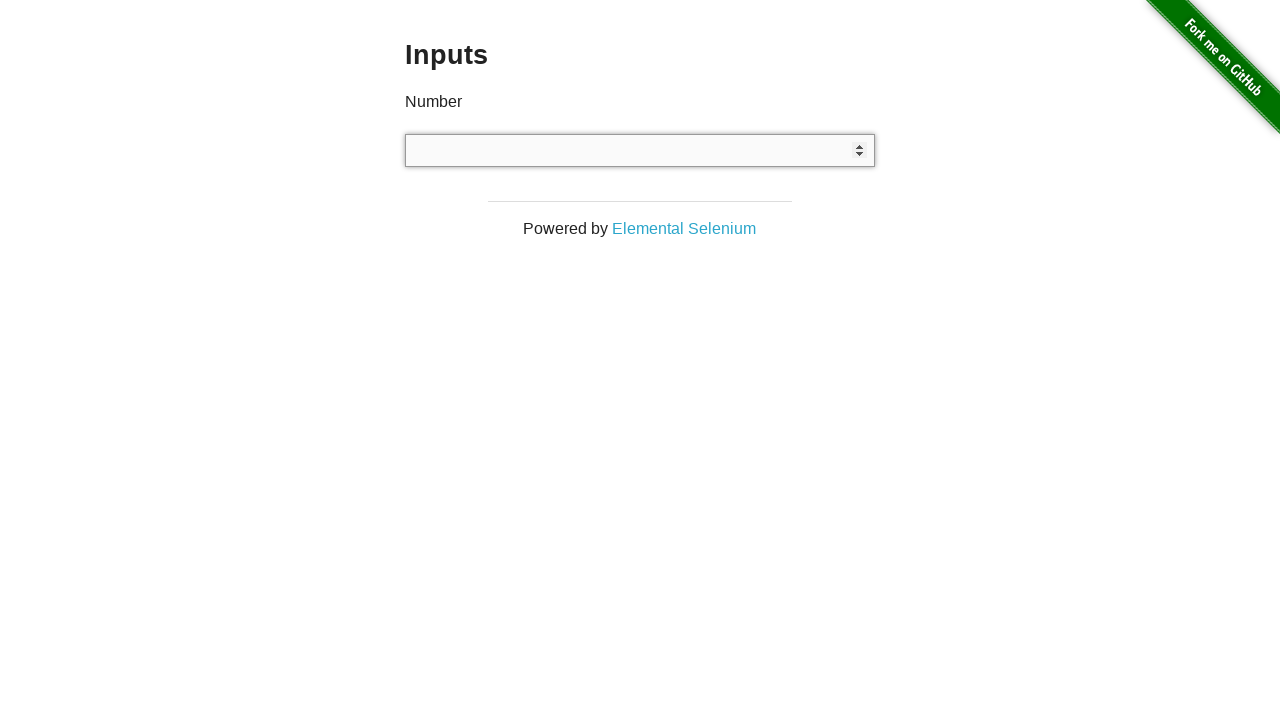

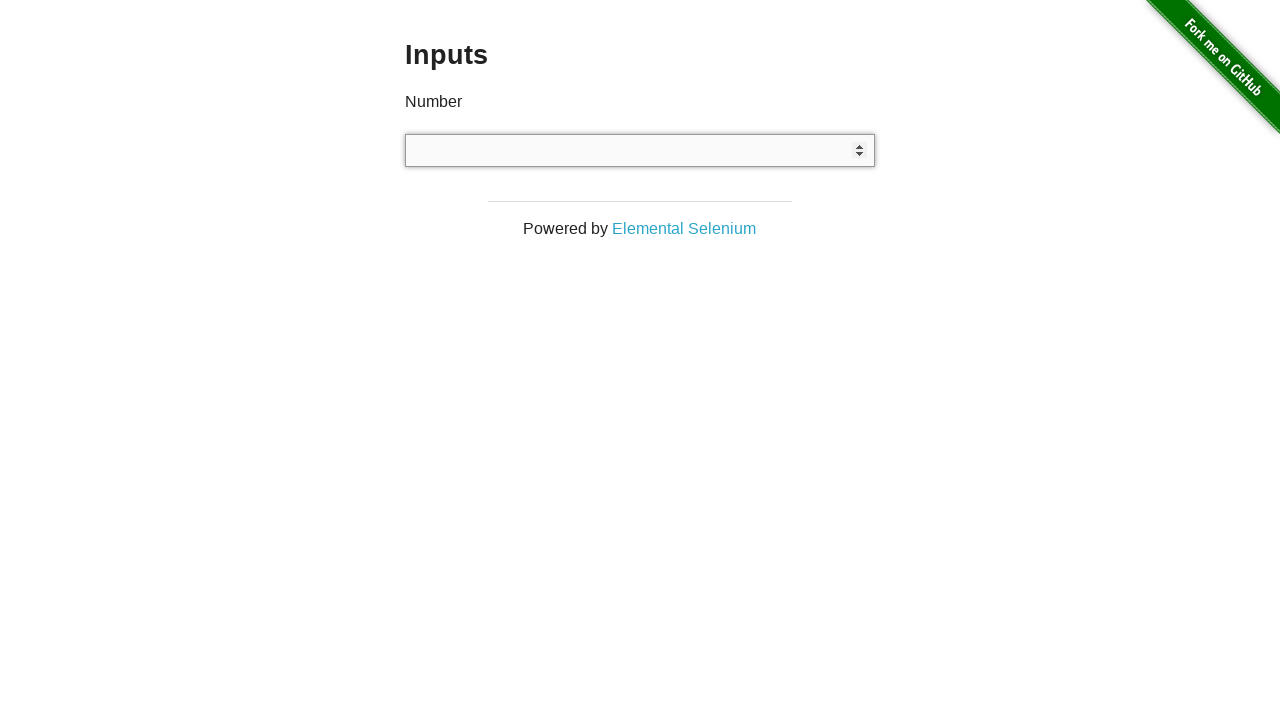